Tests the text box form by filling all fields (name, email, current address, permanent address) with valid data and verifying the output displays correctly after submission.

Starting URL: https://demoqa.com/text-box

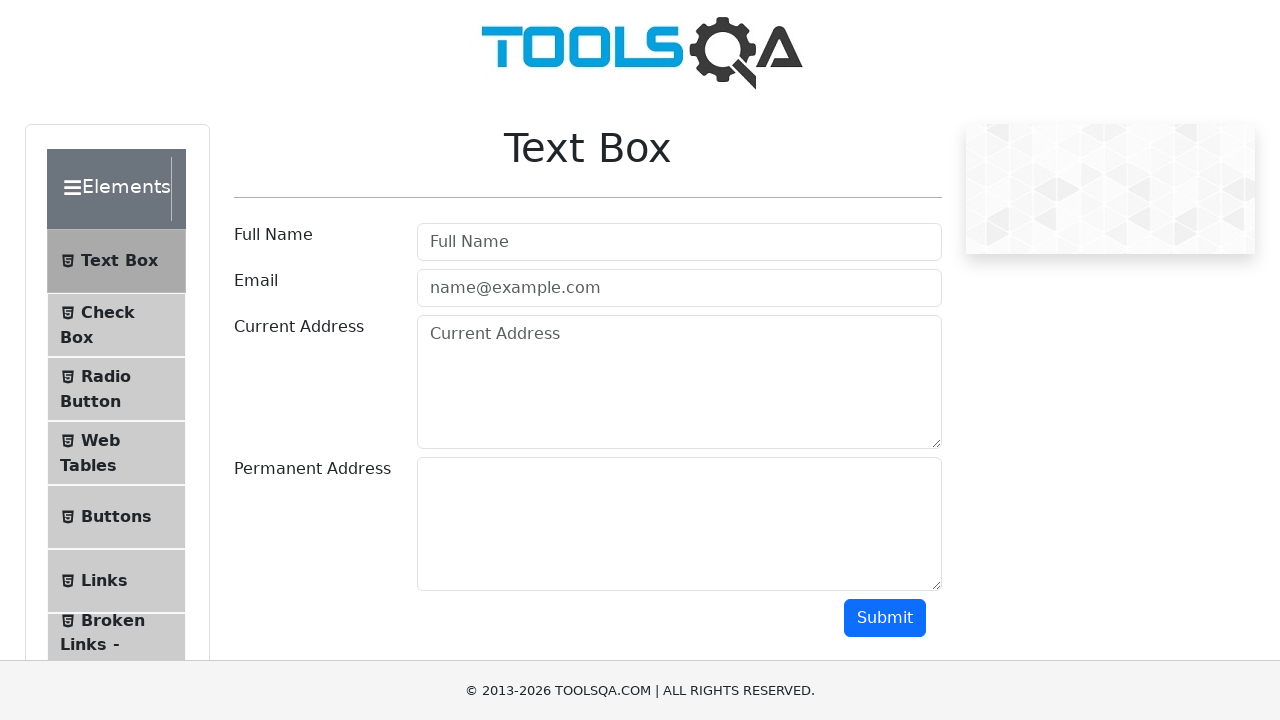

Filled full name field with 'My Name' on #userName
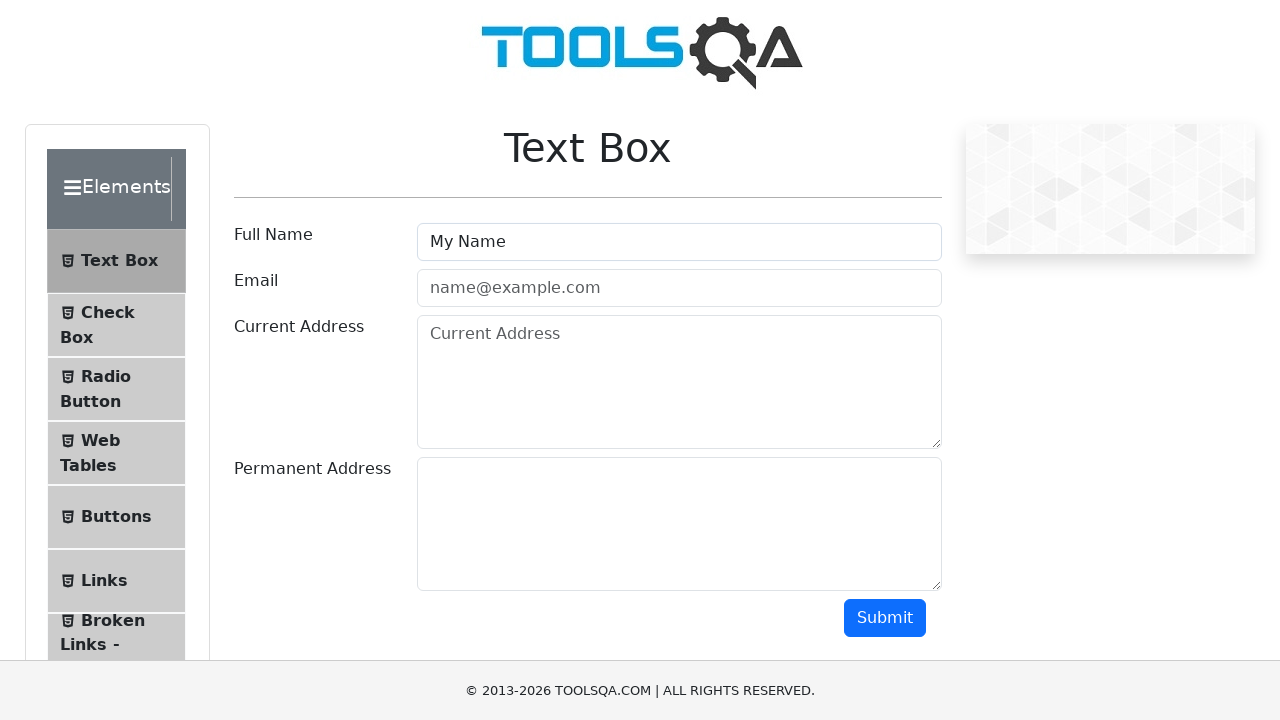

Filled email field with 'email@email.com' on #userEmail
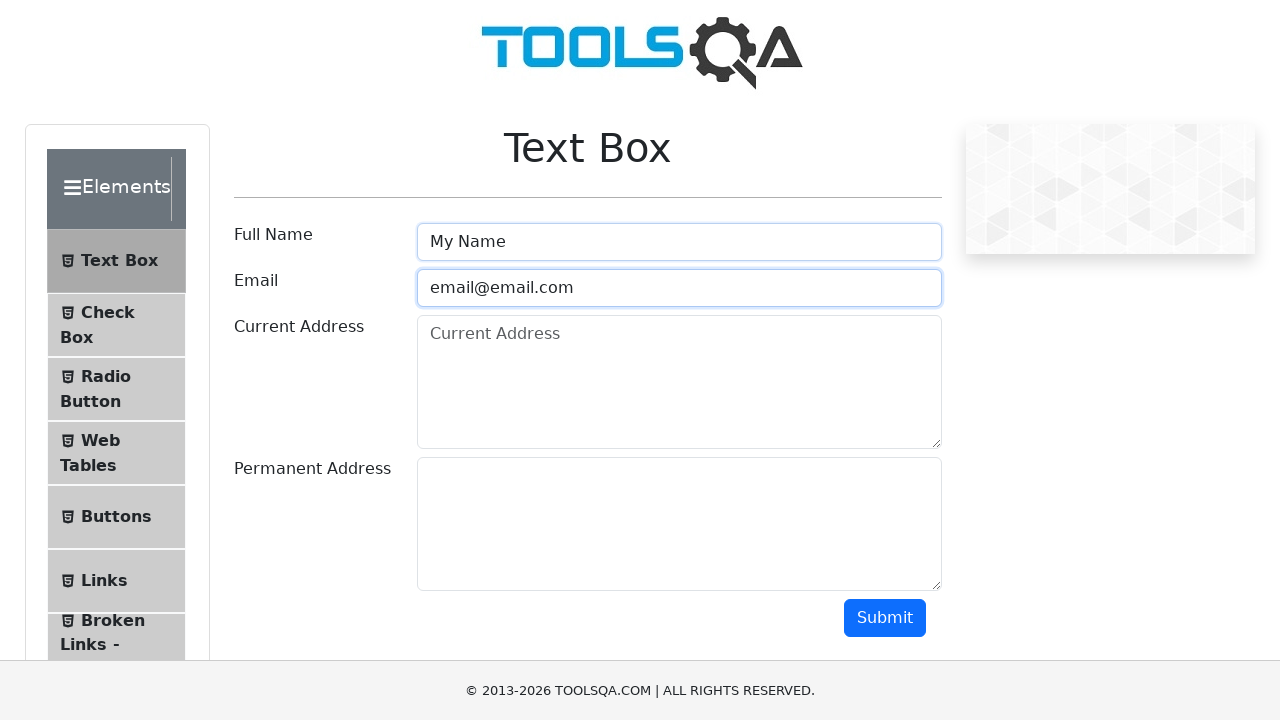

Filled current address field with 'My current address' on #currentAddress
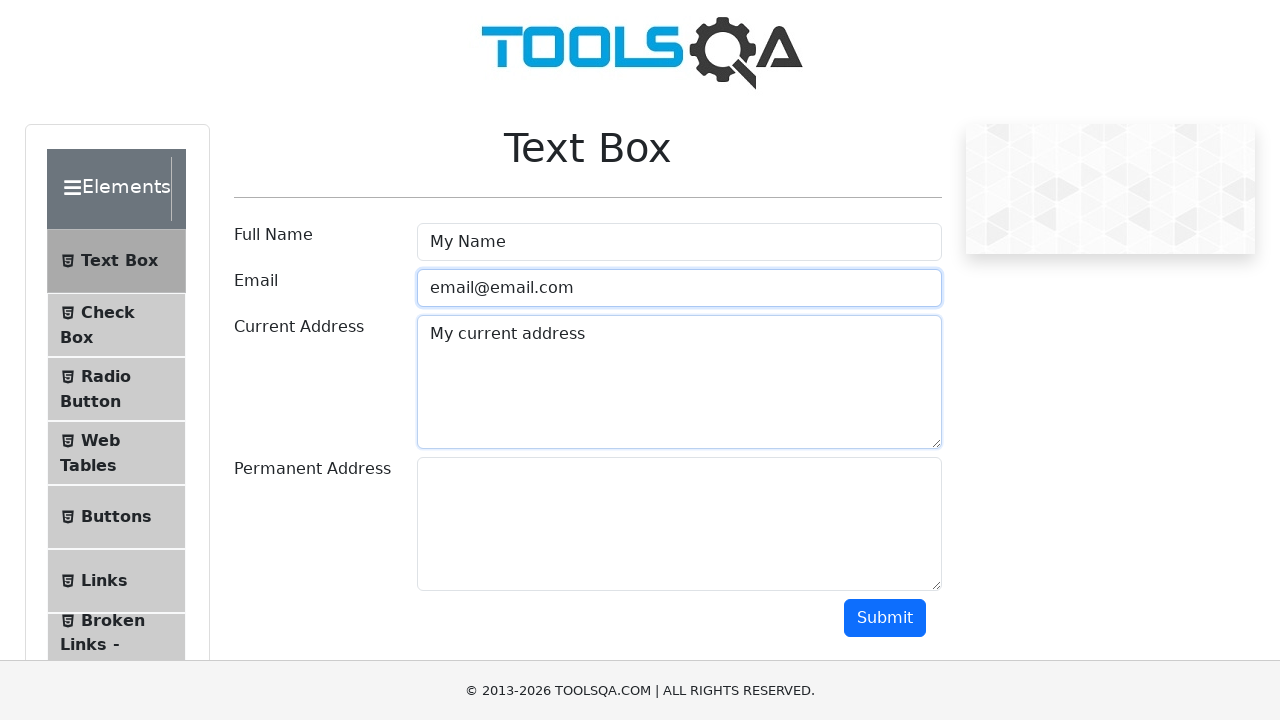

Filled permanent address field with 'My permanent address' on #permanentAddress
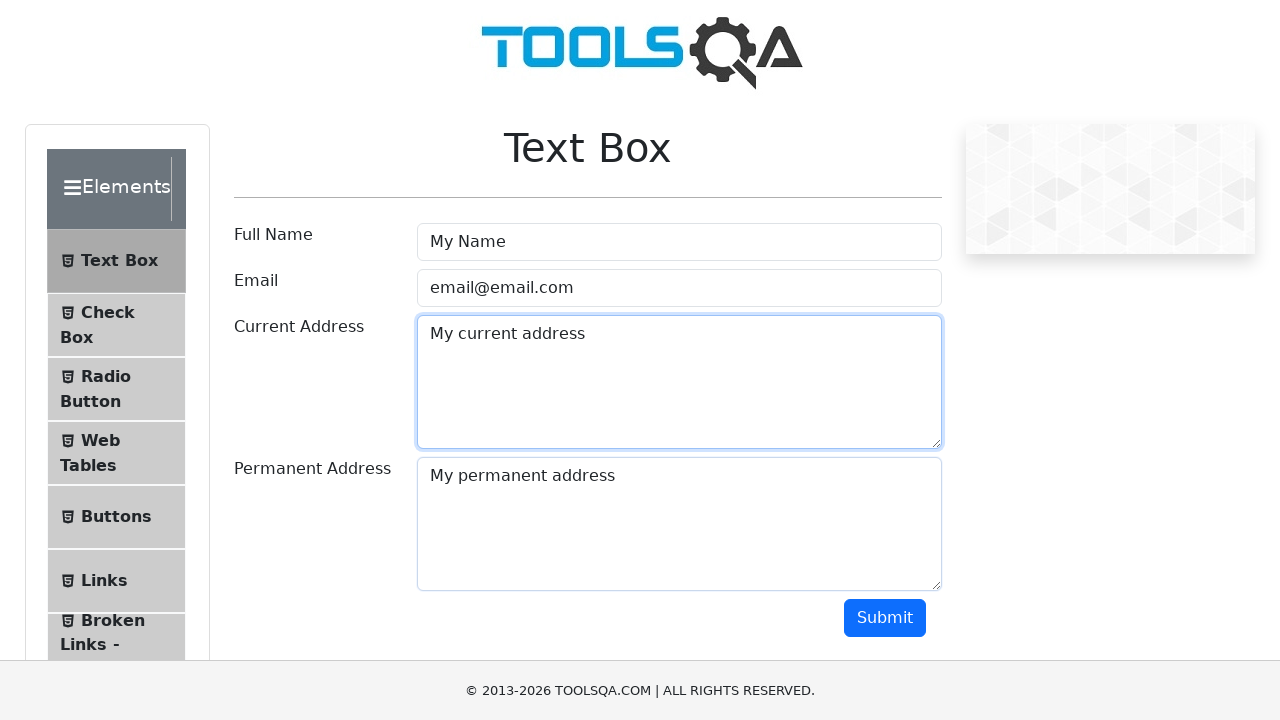

Clicked submit button to submit form at (885, 618) on #submit
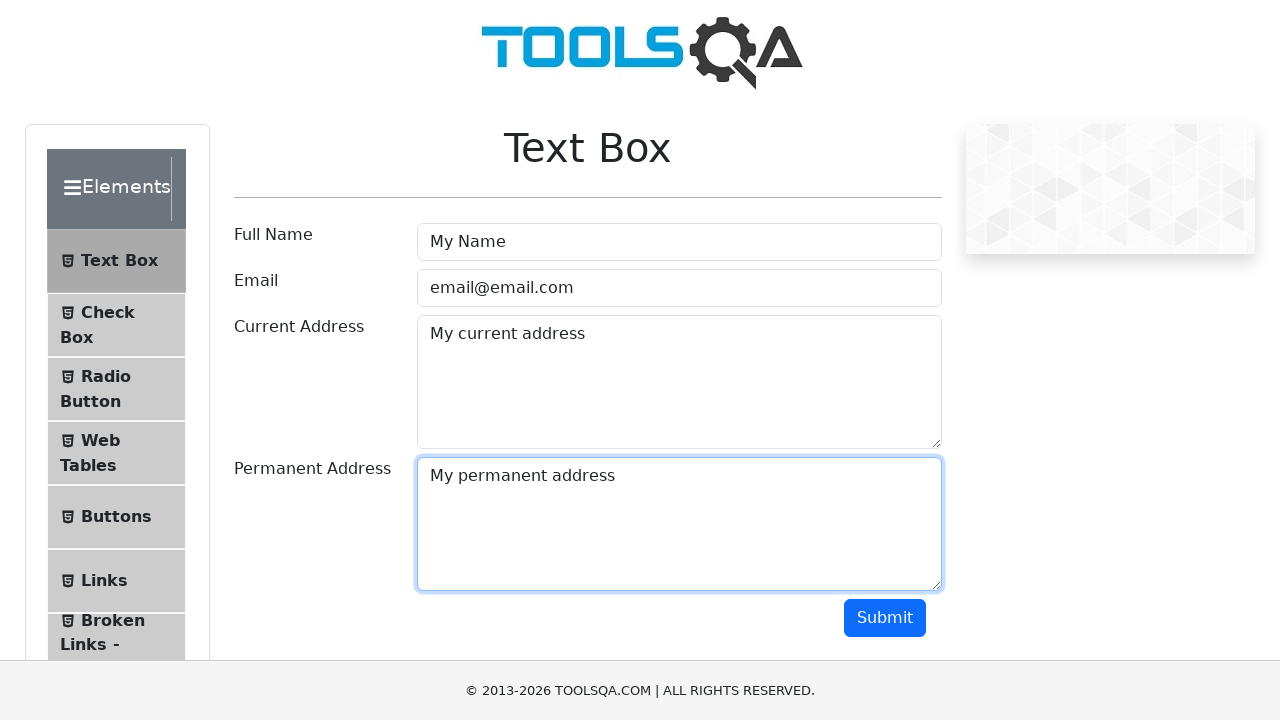

Form output appeared on page
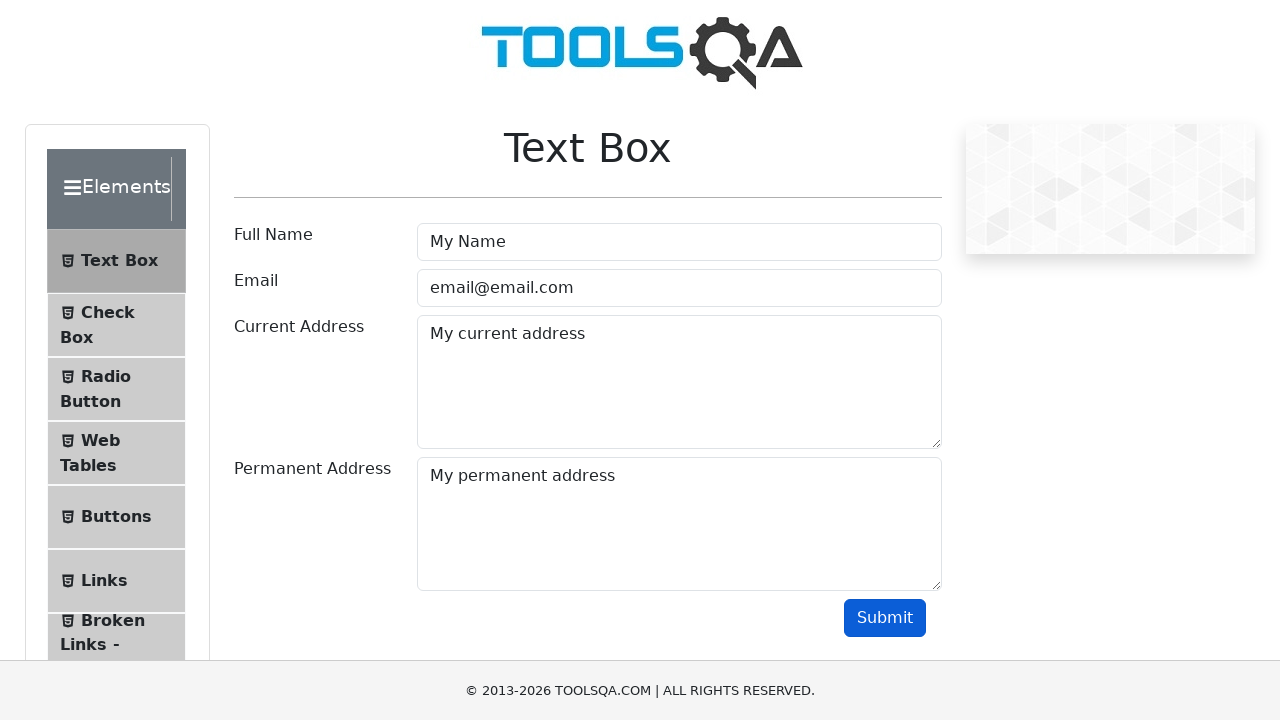

Retrieved name from output
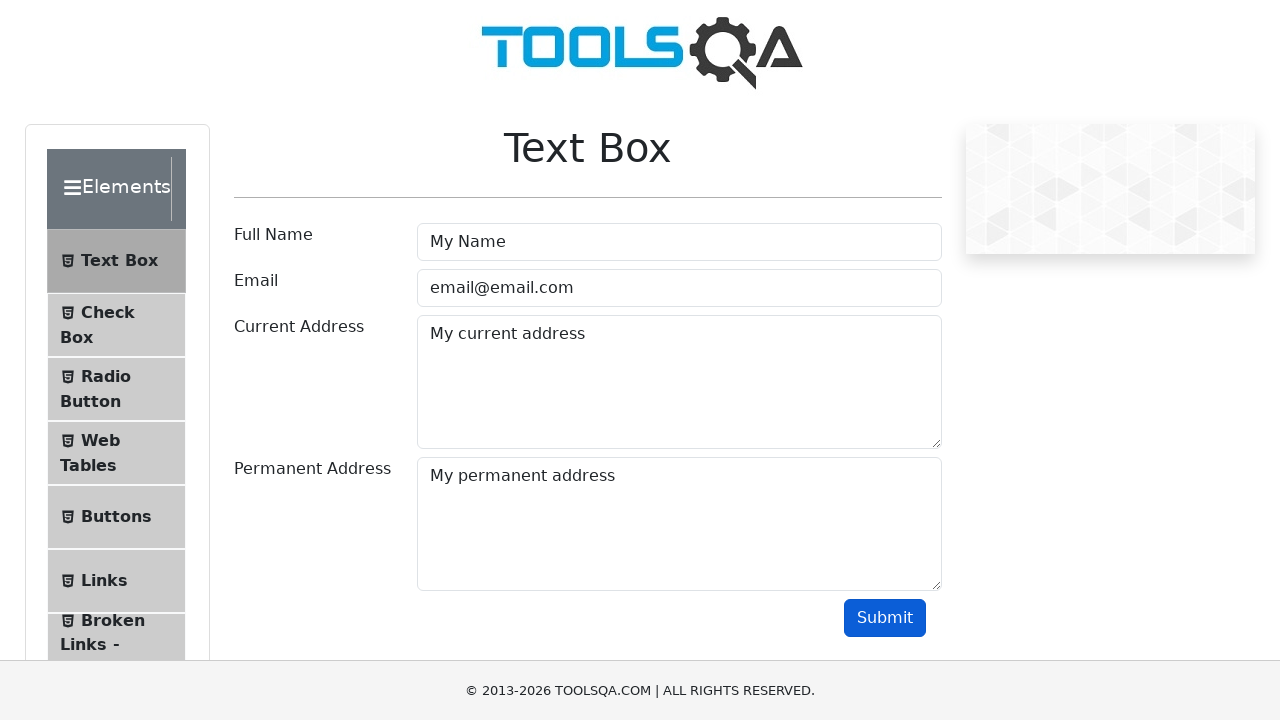

Retrieved email from output
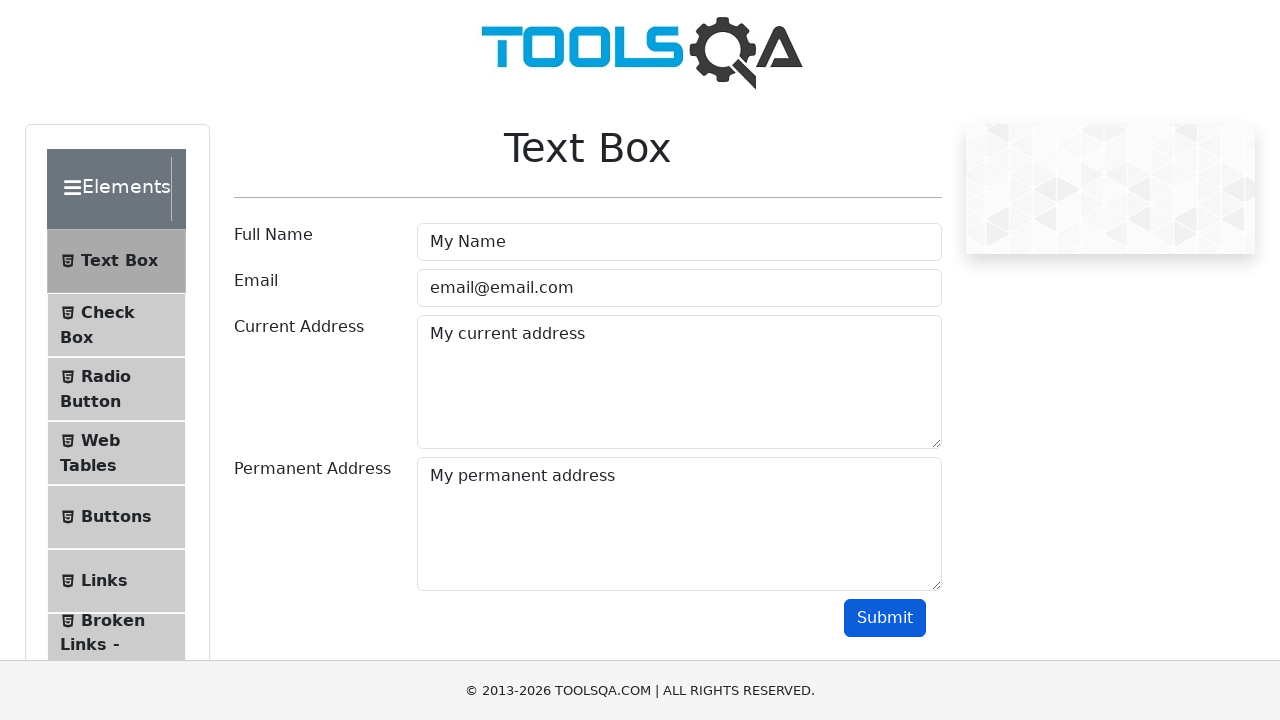

Retrieved current address from output
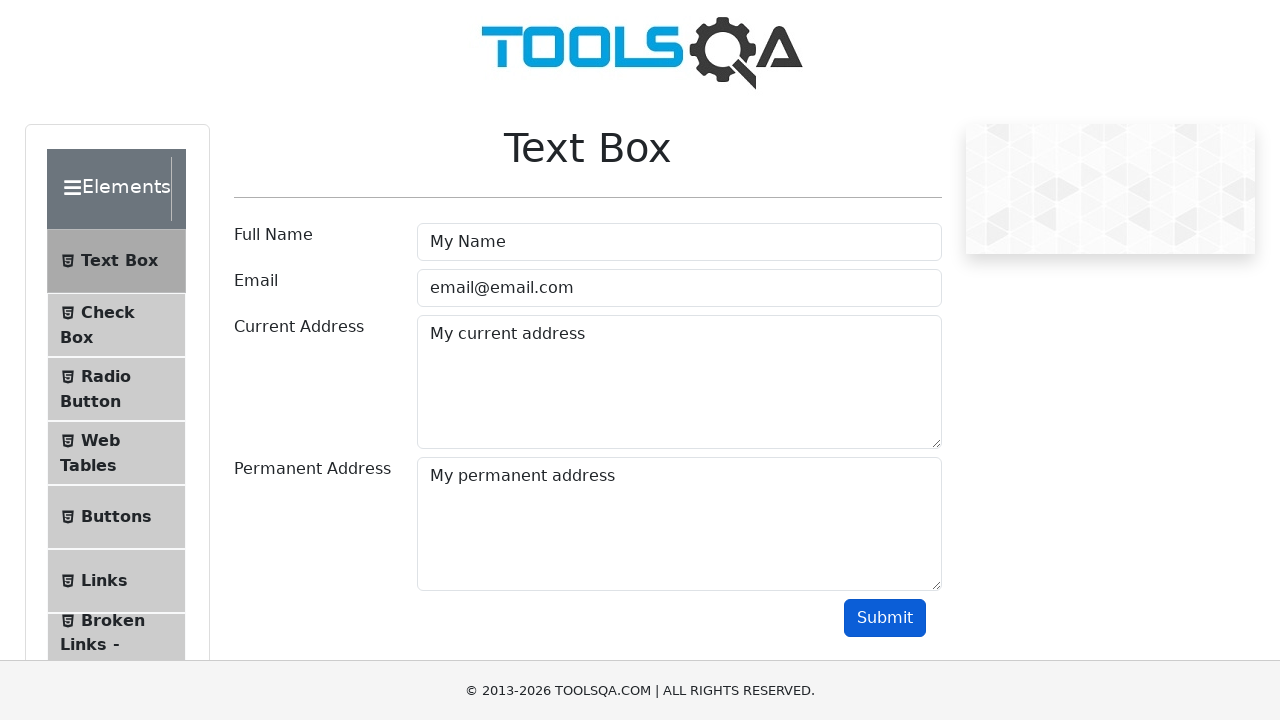

Retrieved permanent address from output
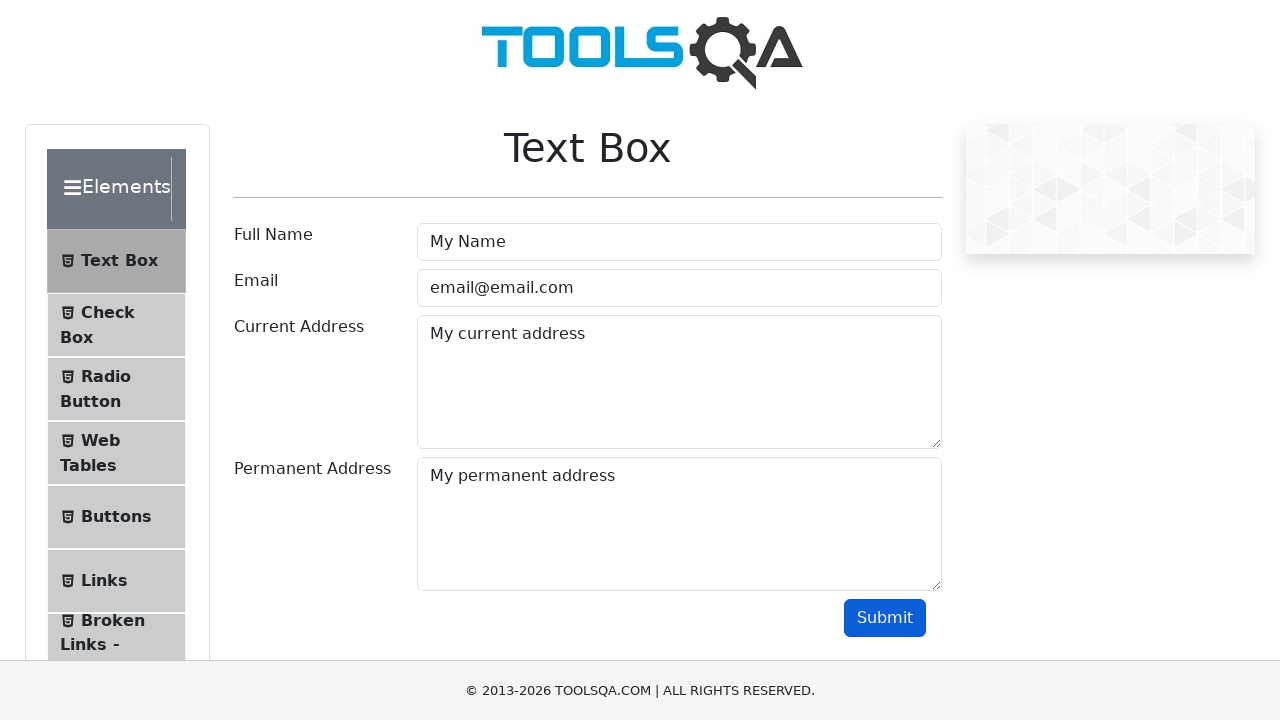

Verified output name contains 'My Name'
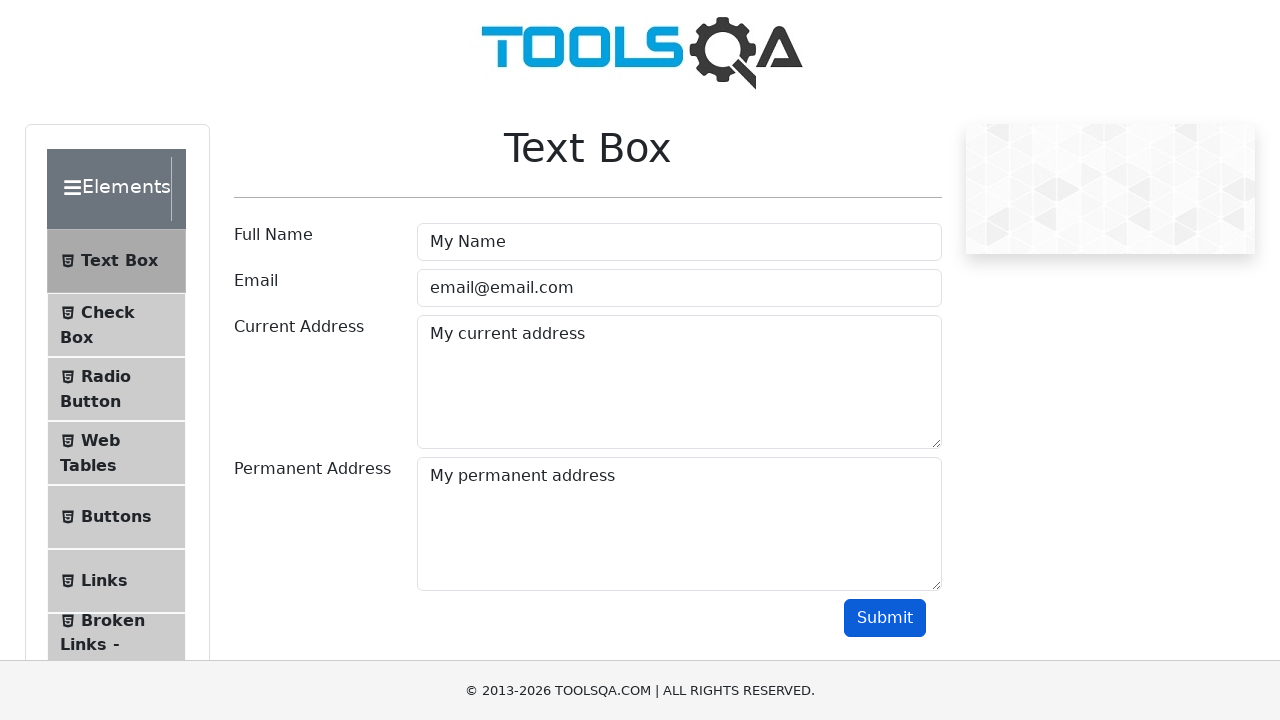

Verified output email contains 'email@email.com'
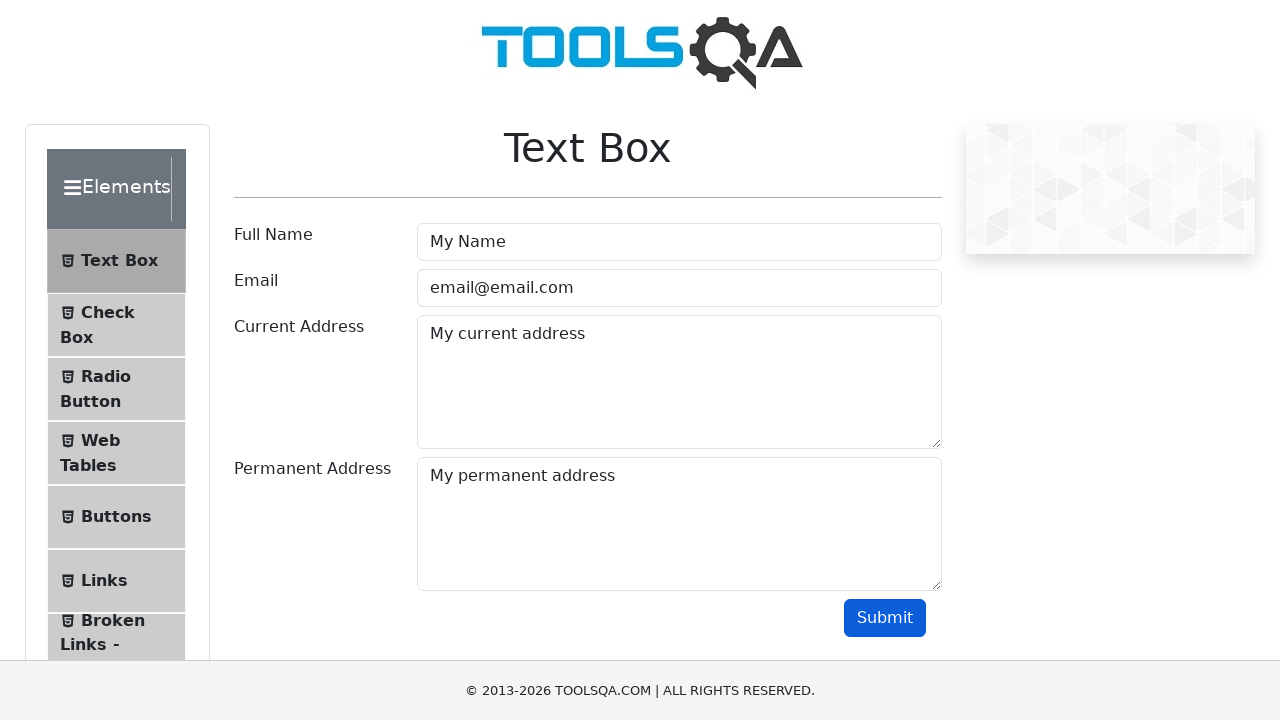

Verified output current address contains 'My current address'
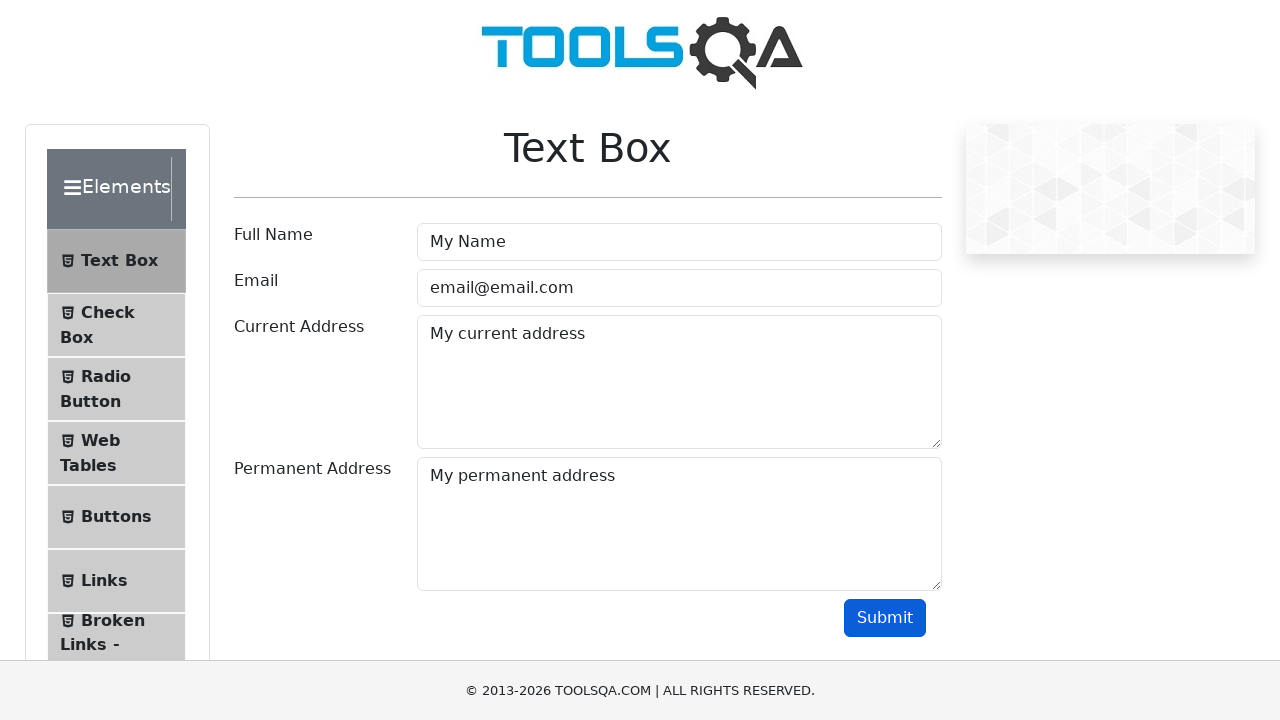

Verified output permanent address contains 'My permanent address'
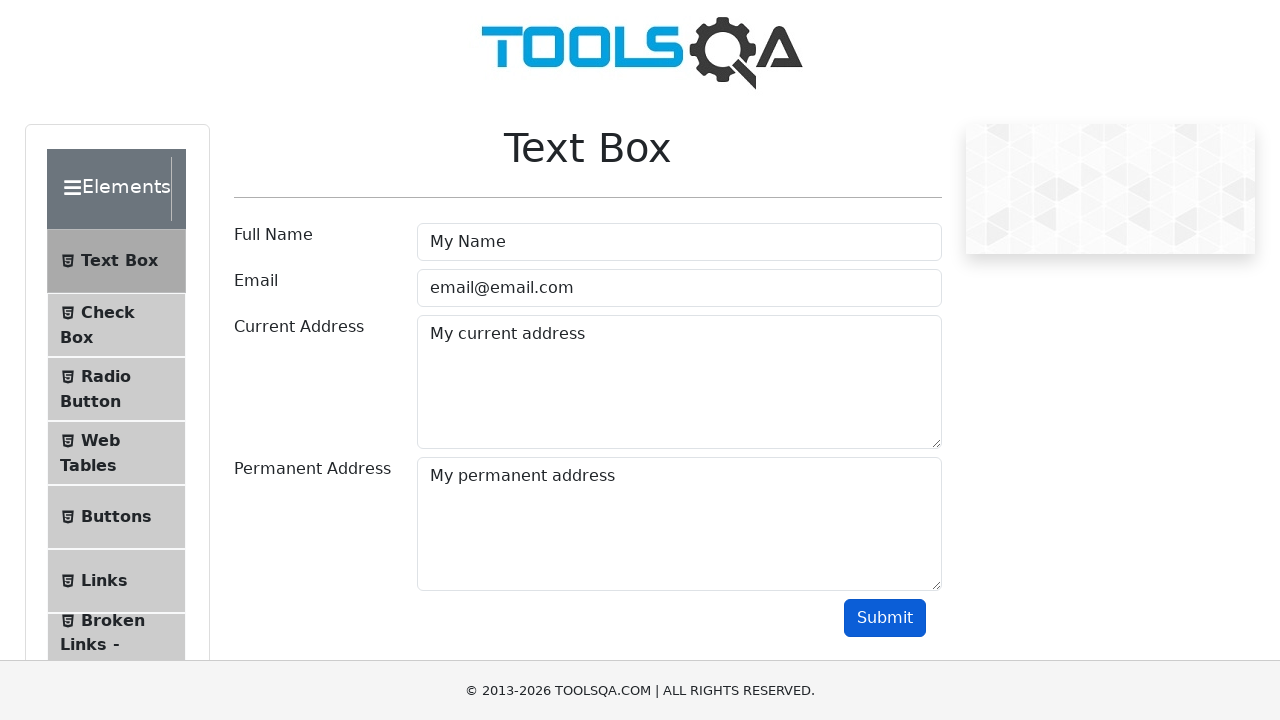

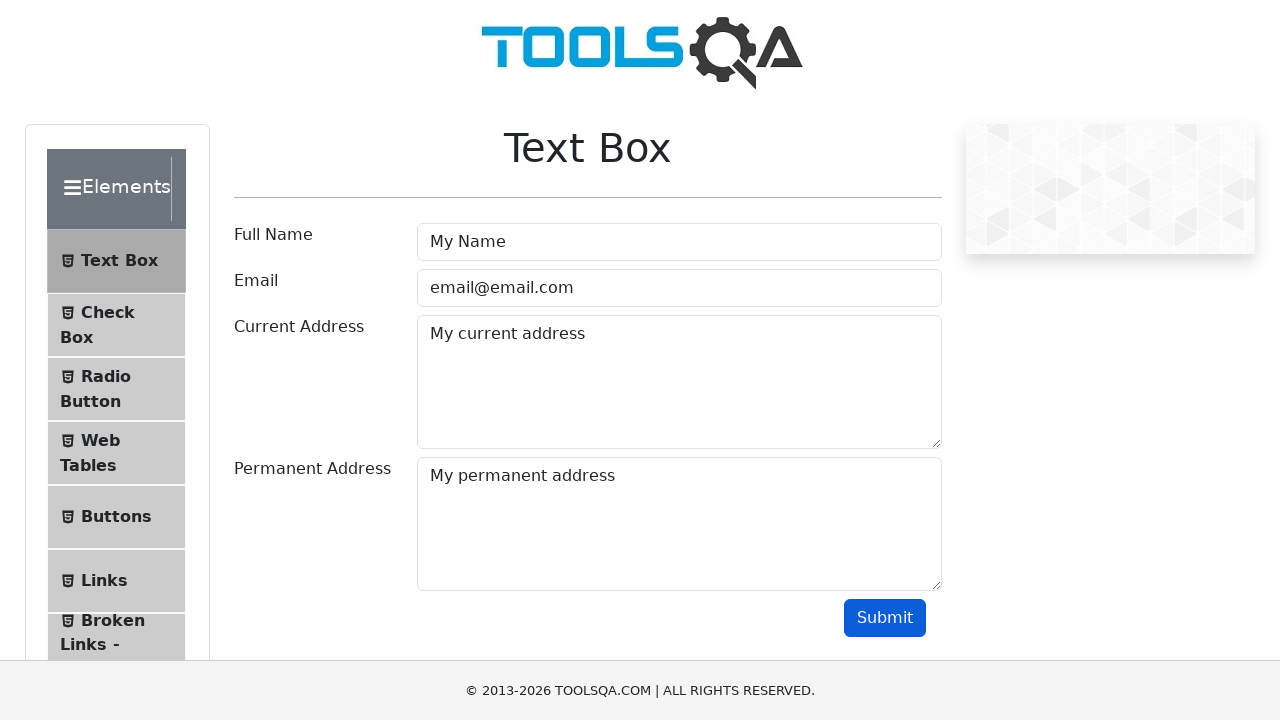